Navigates to the Lenovo India homepage and verifies the page loads successfully.

Starting URL: https://www.lenovo.com/in/en/

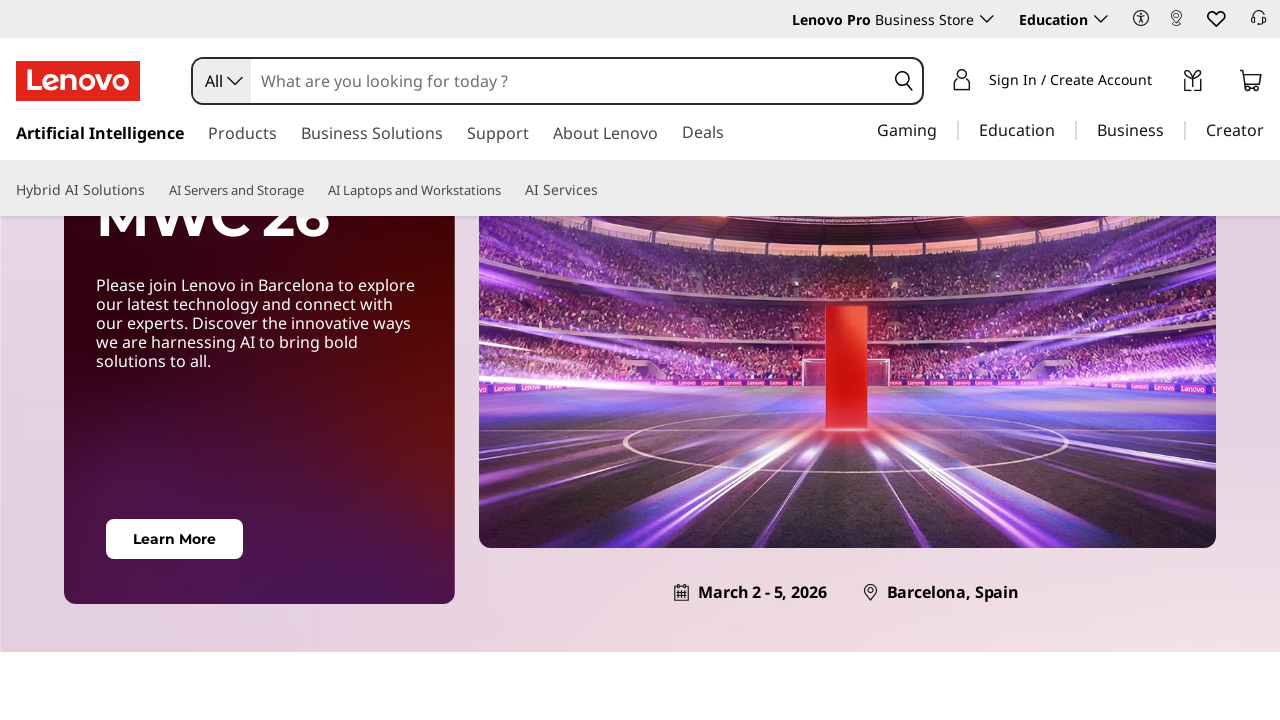

Waited for page DOM content to load
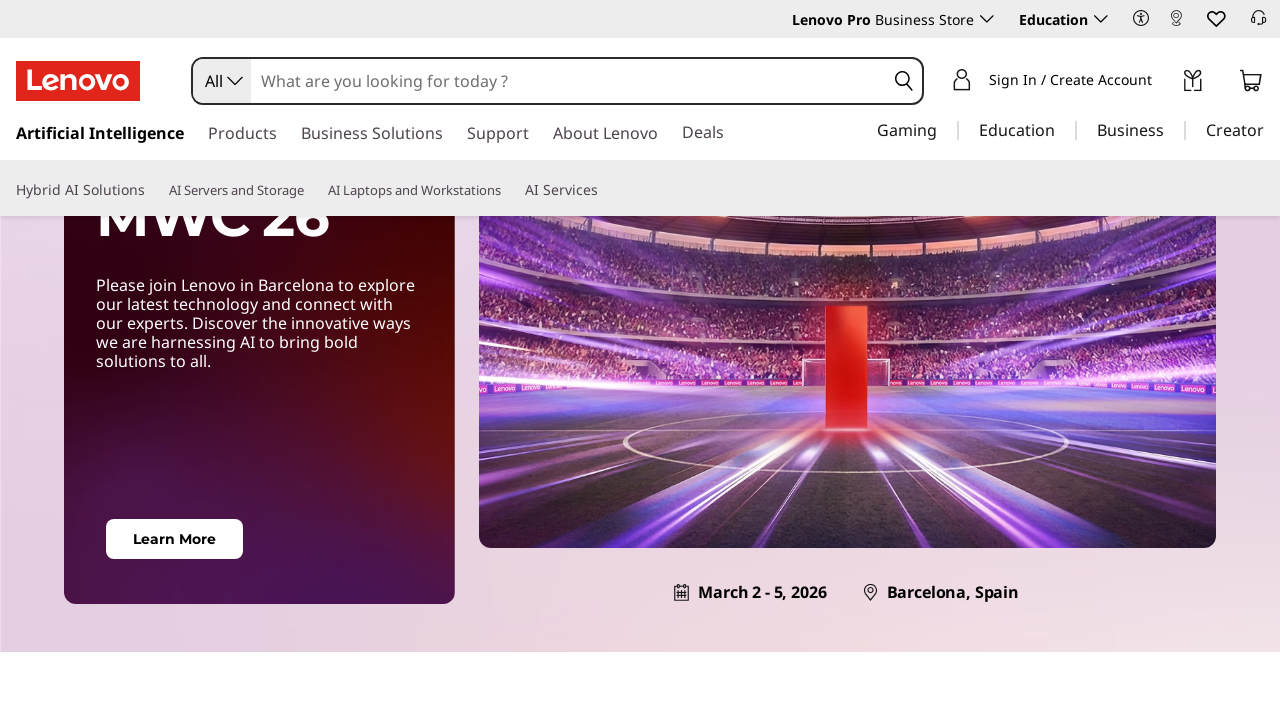

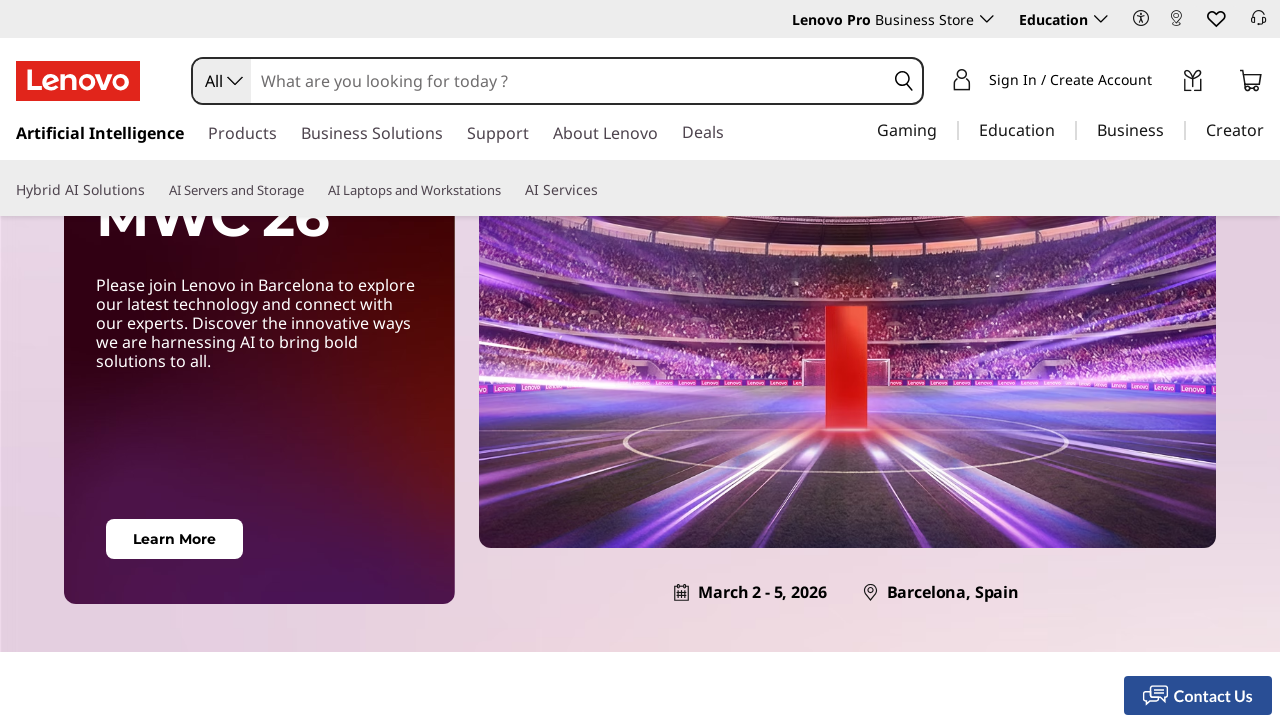